Navigates to The Internet Herokuapp homepage and clicks on the "Form Authentication" link to view the login form page.

Starting URL: https://the-internet.herokuapp.com/

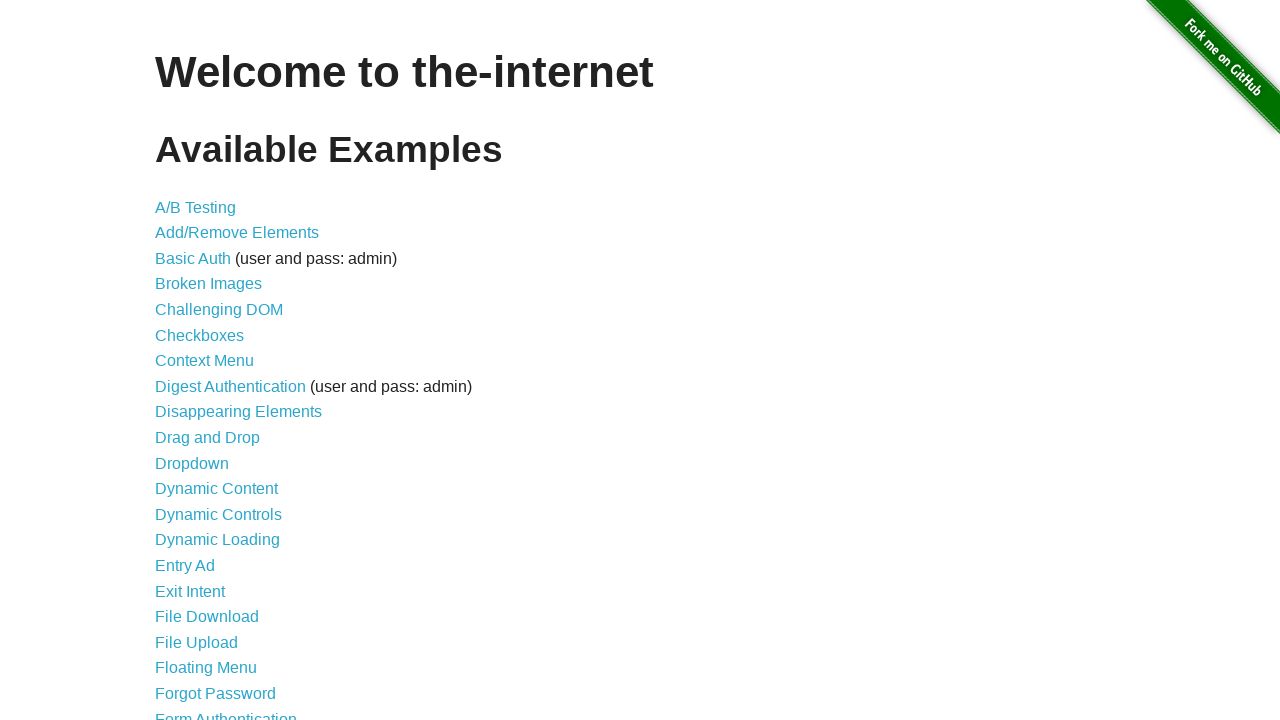

Navigated to The Internet Herokuapp homepage
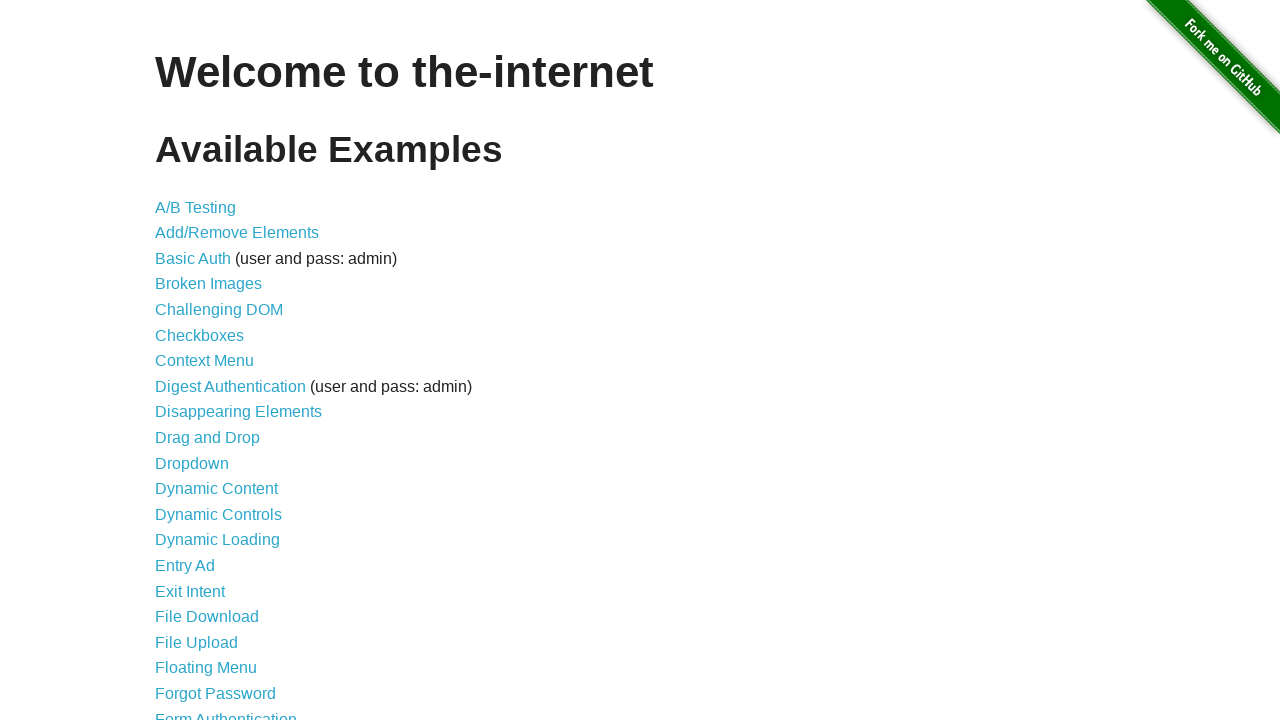

Clicked on the 'Form Authentication' link at (226, 712) on internal:text="Form Authentication"i
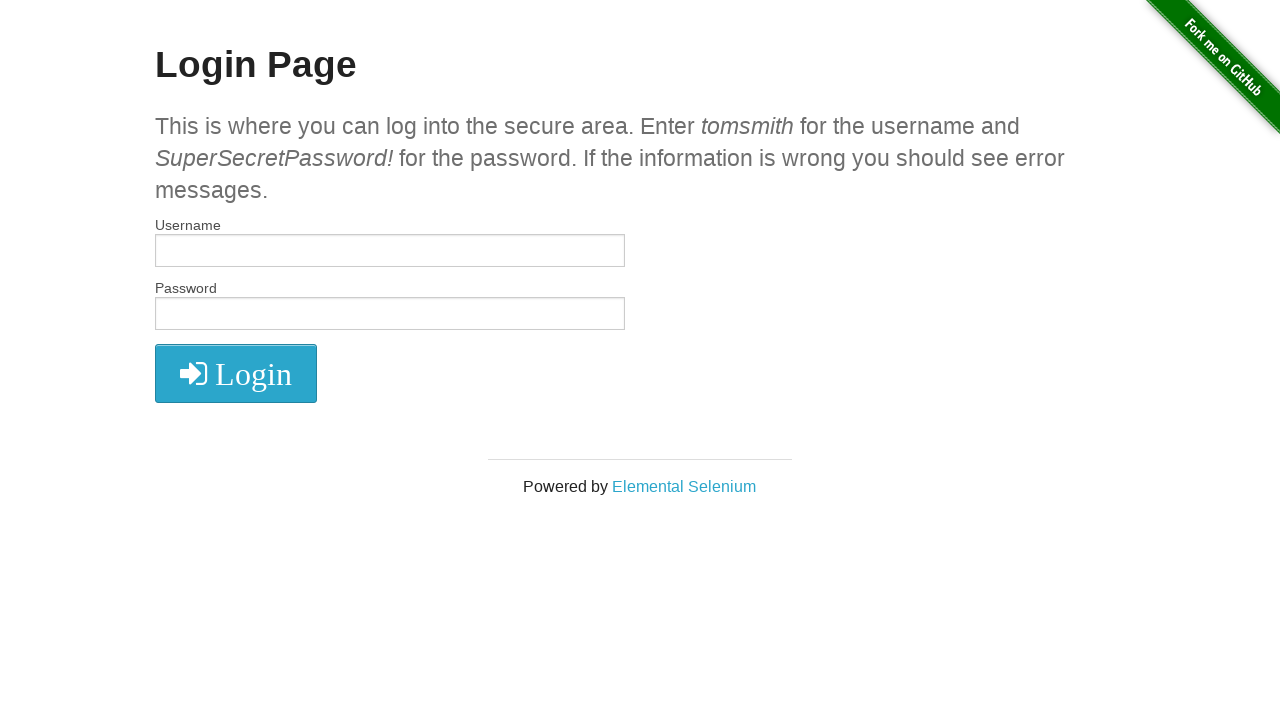

Login form page loaded successfully
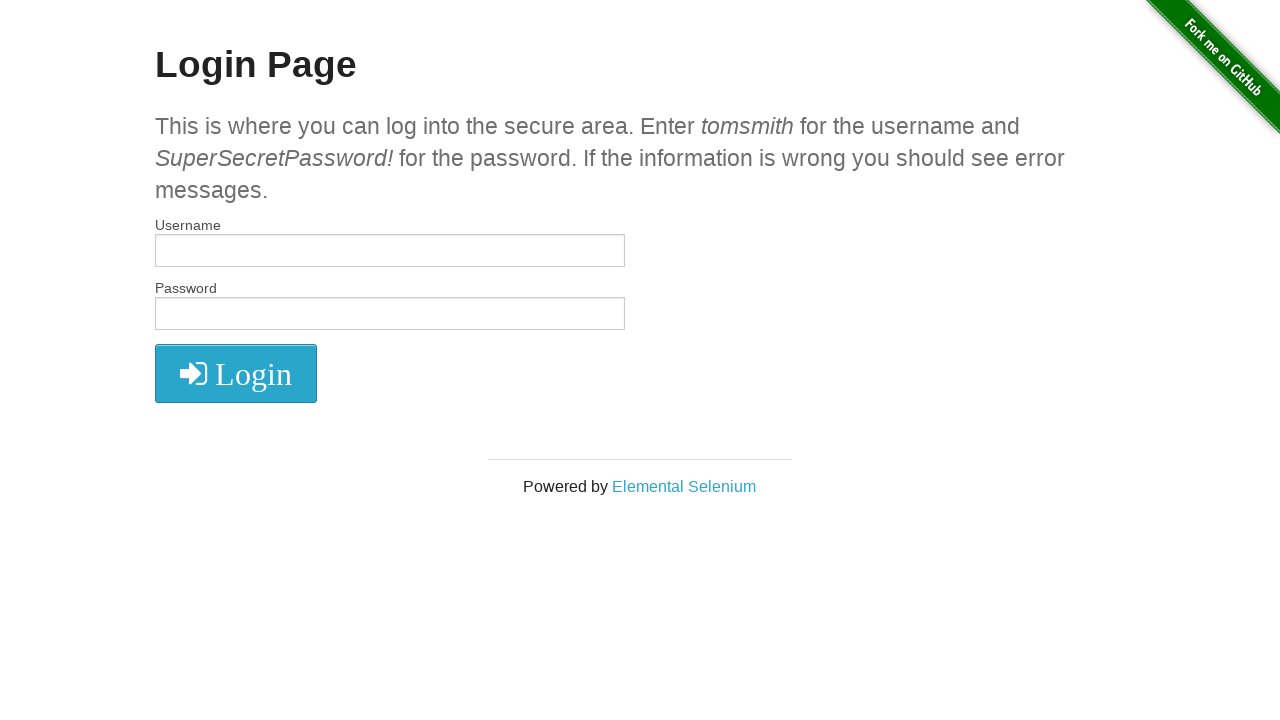

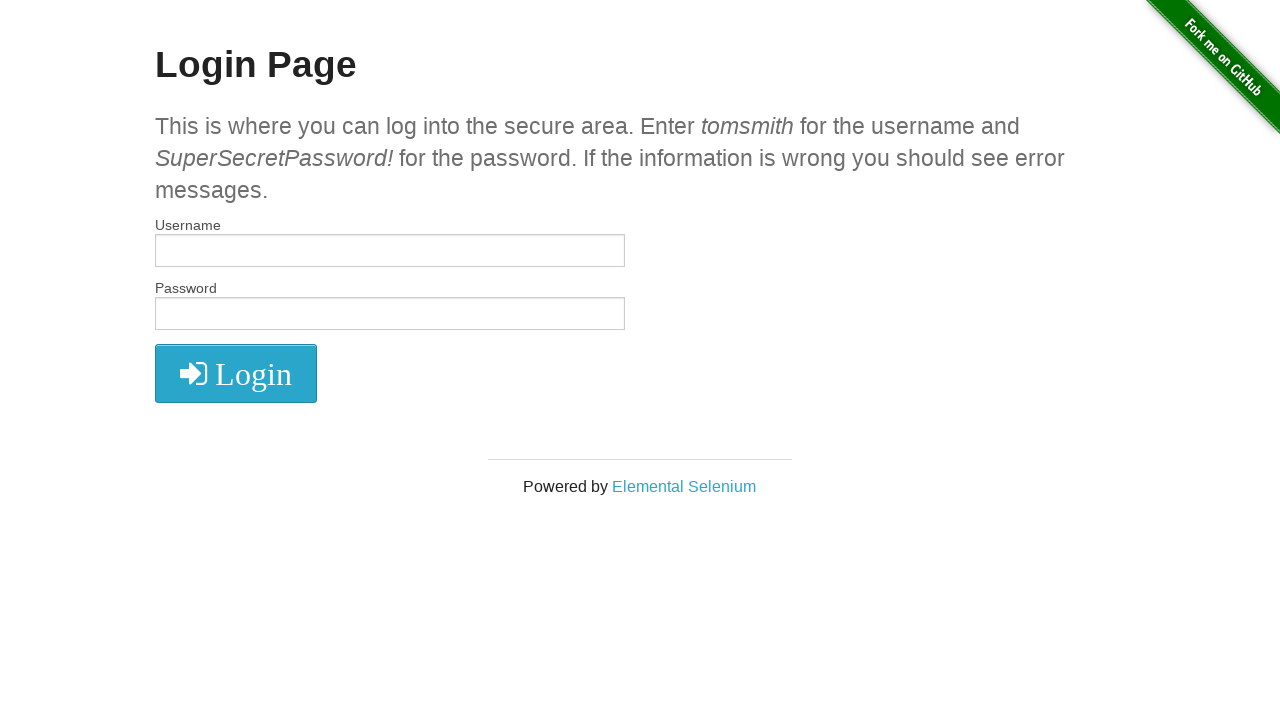